Tests that clicking the Add person button opens a modal with empty/default form fields.

Starting URL: https://kristinek.github.io/site/tasks/list_of_people

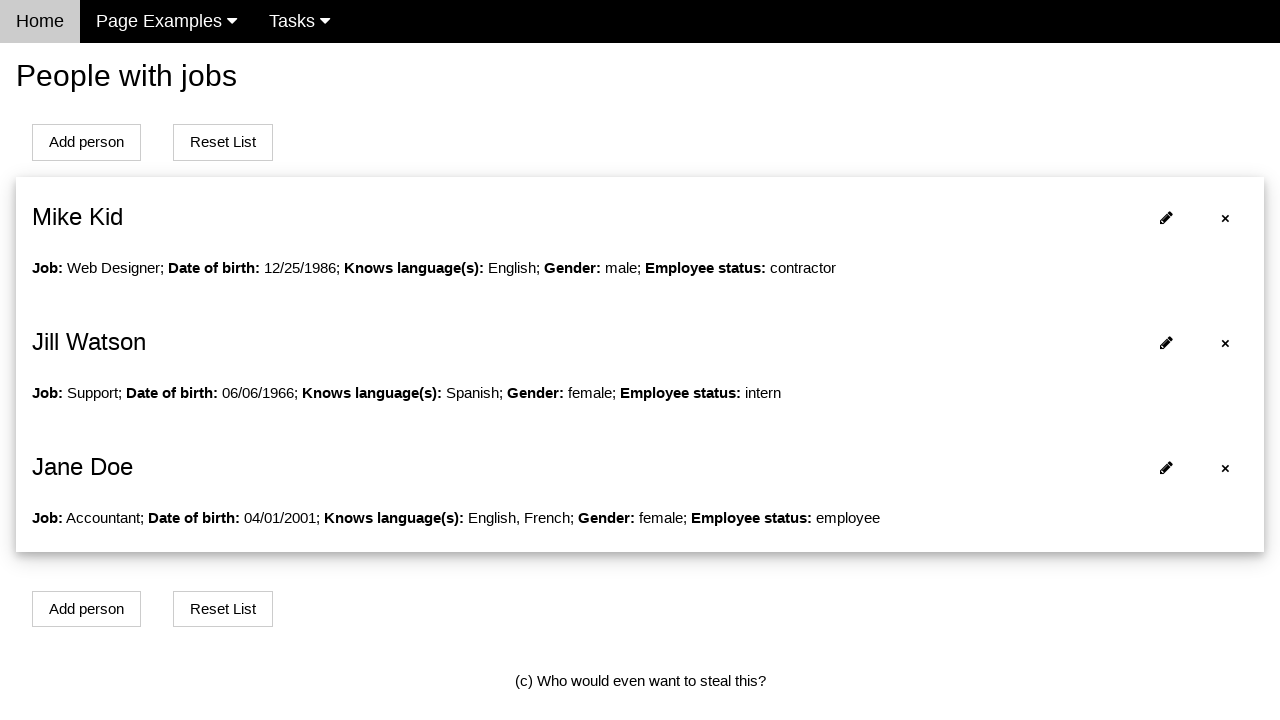

Clicked Add person button to open modal at (86, 142) on button#addPersonBtn
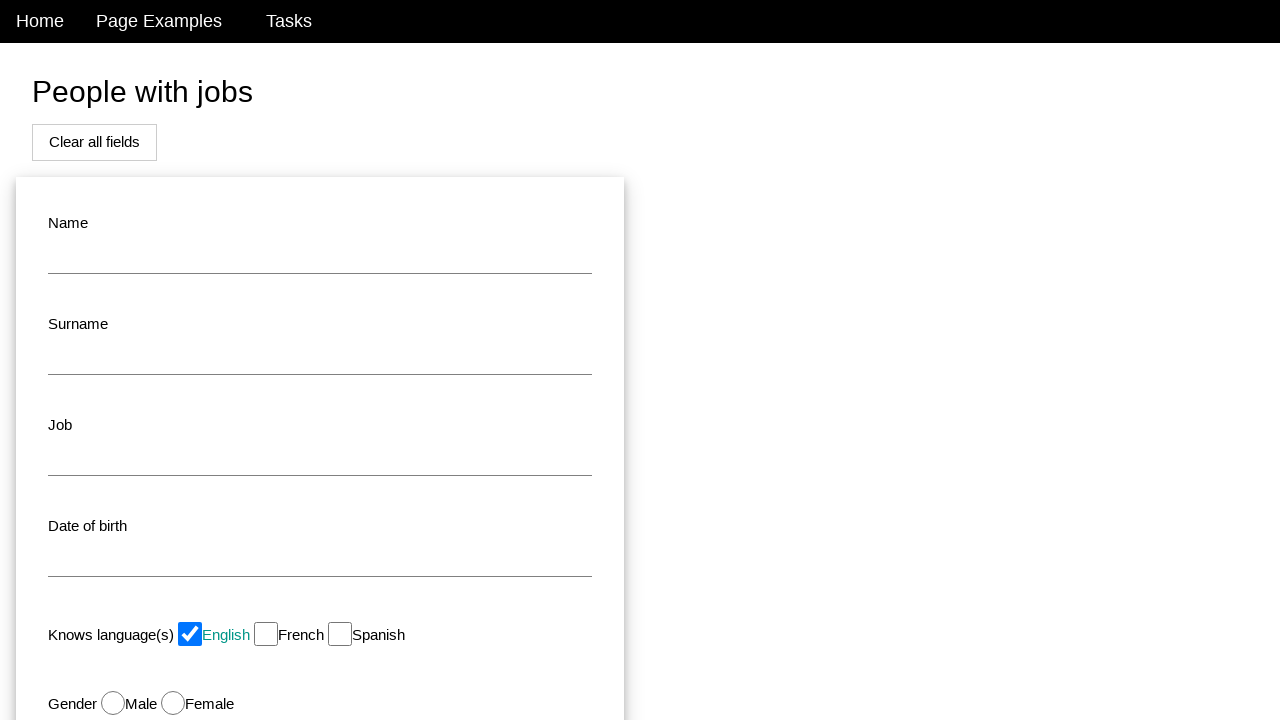

Modal appeared with form fields loaded
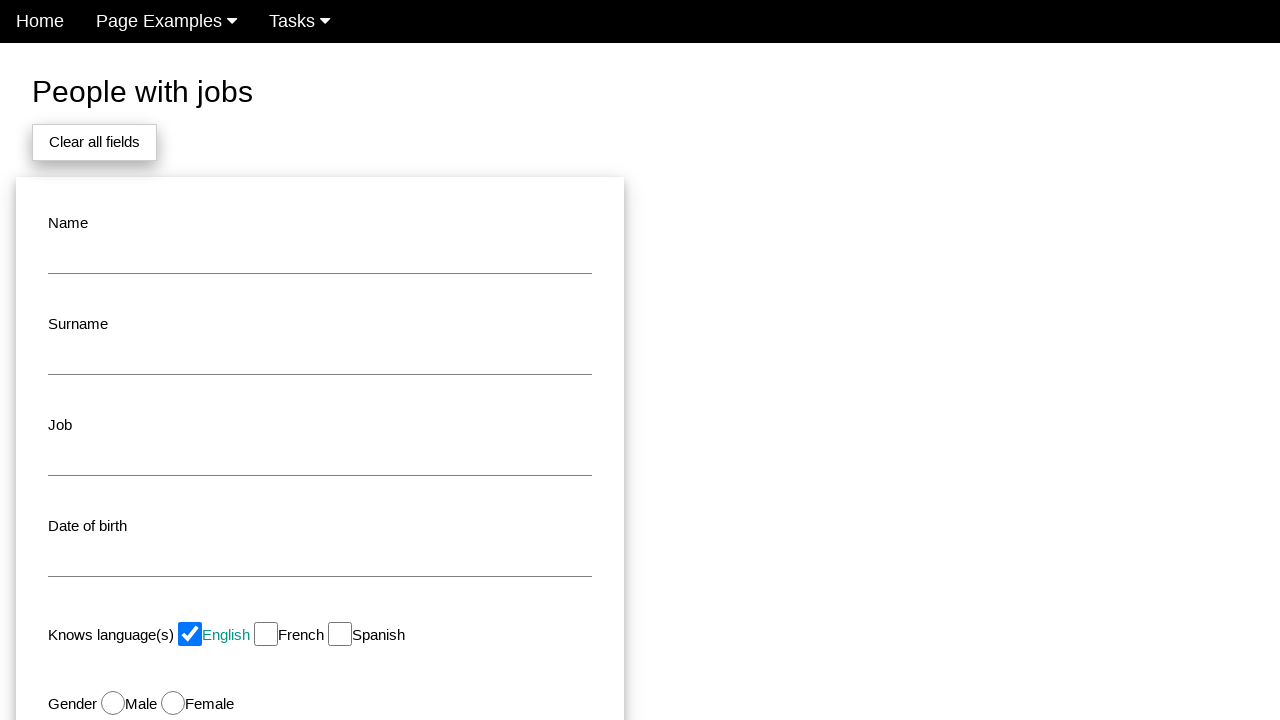

Verified name field is empty
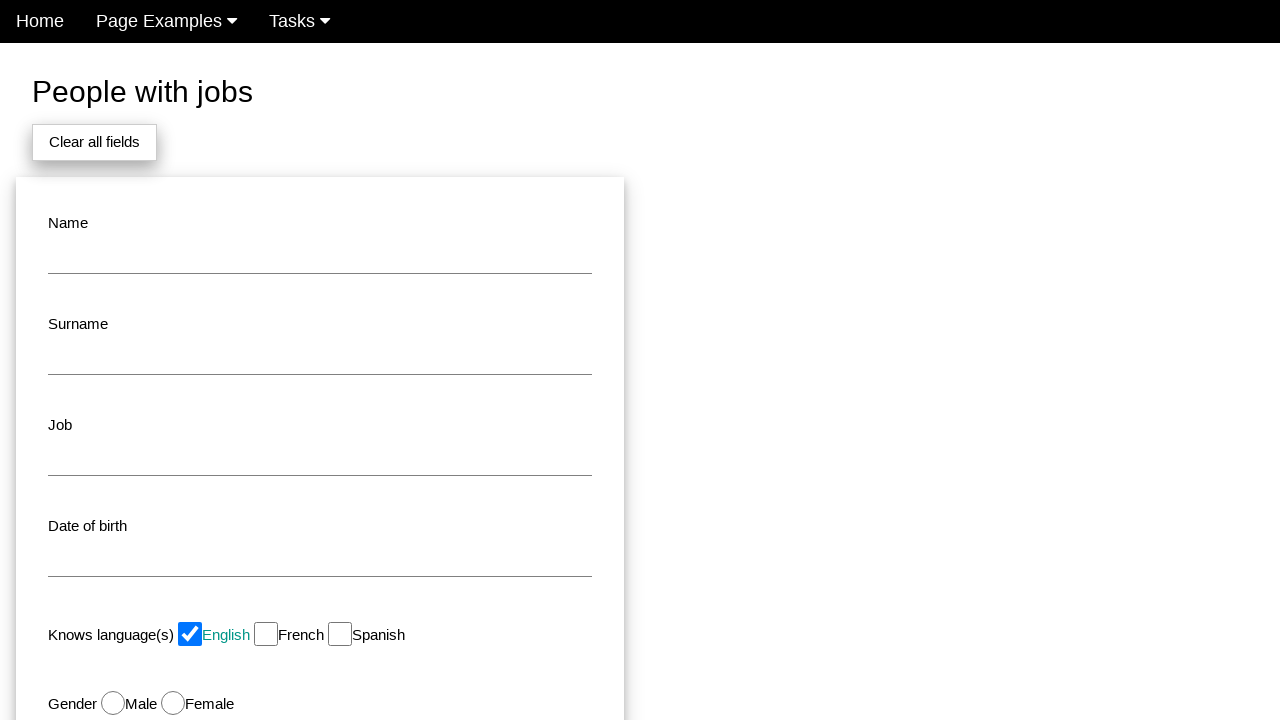

Verified surname field is empty
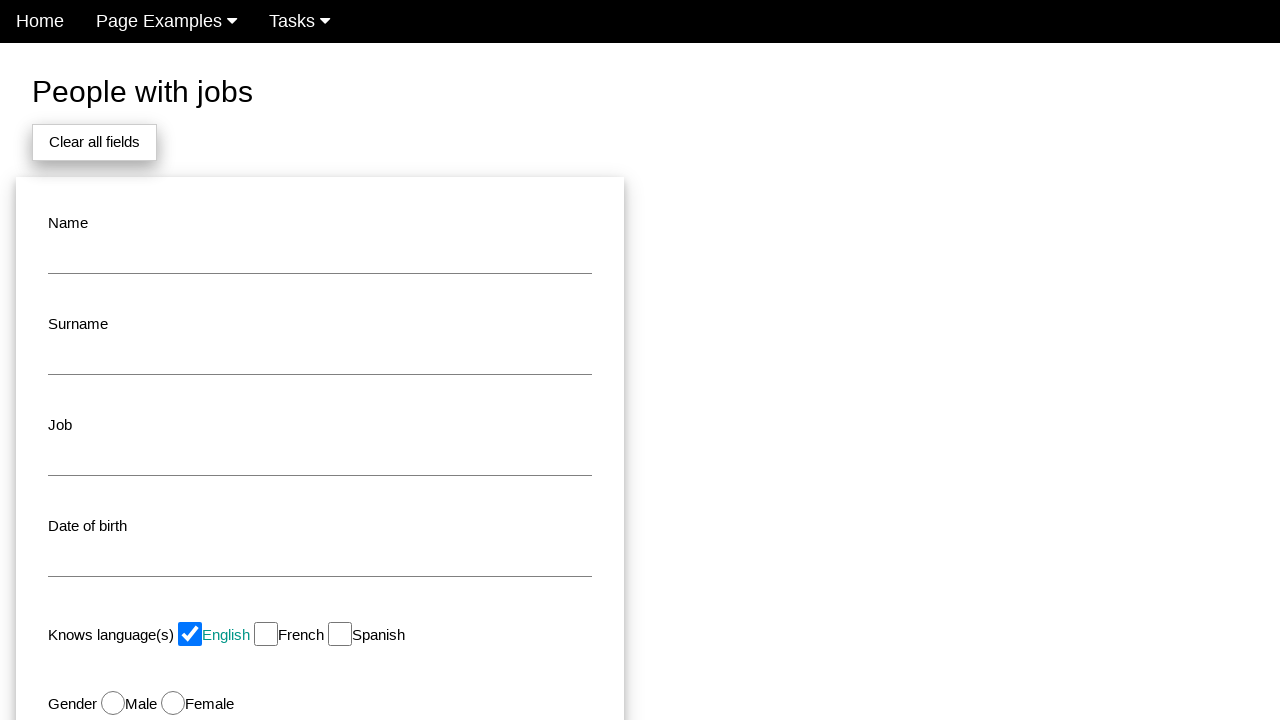

Verified job field is empty
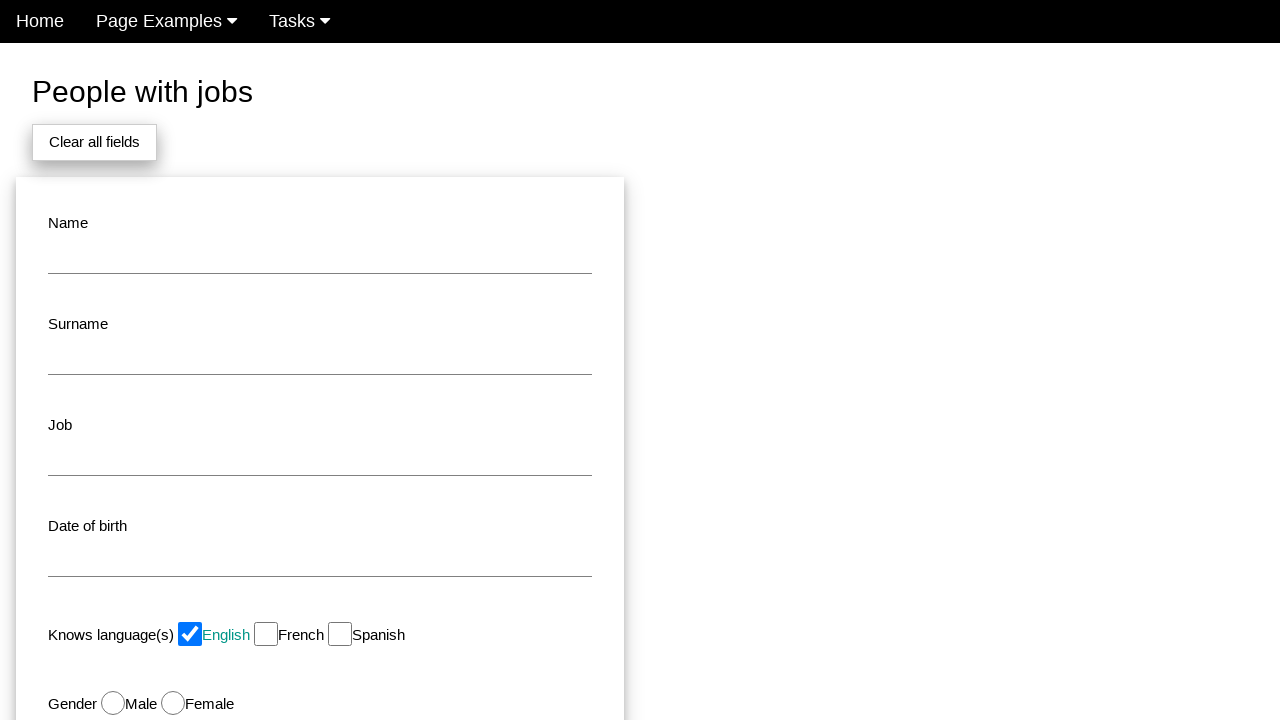

Verified date of birth field is empty
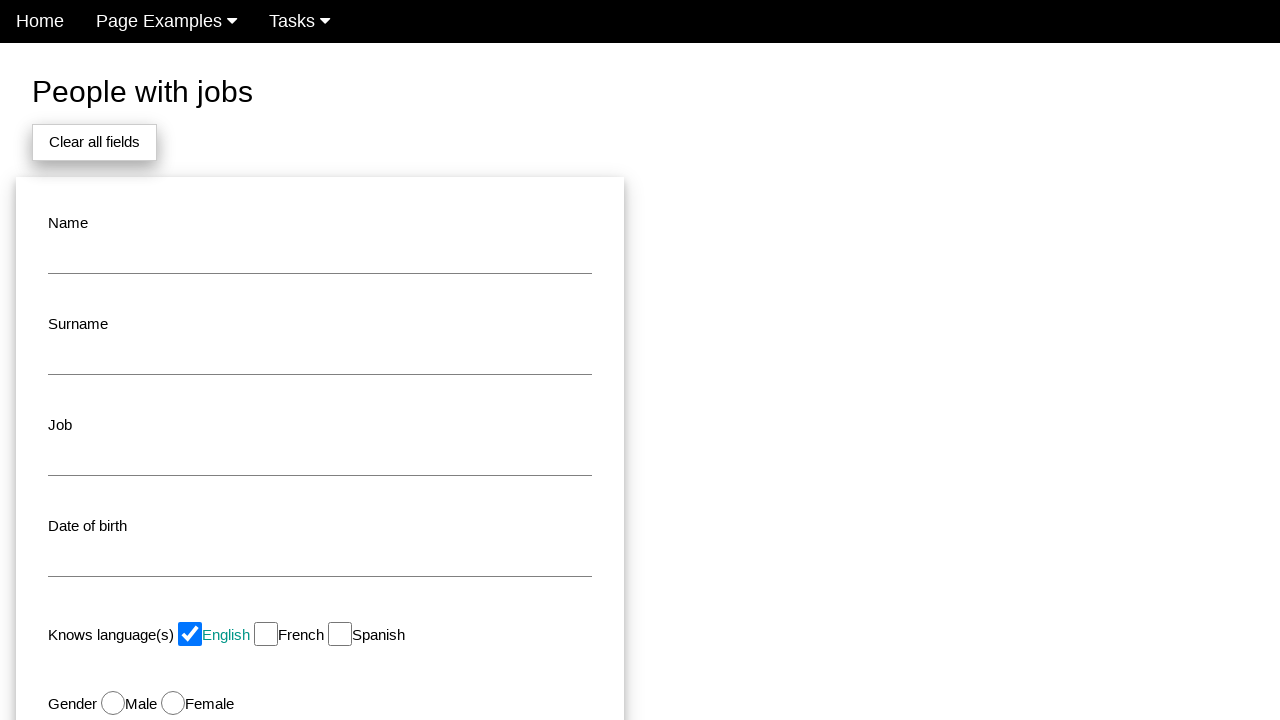

Verified English checkbox is selected by default
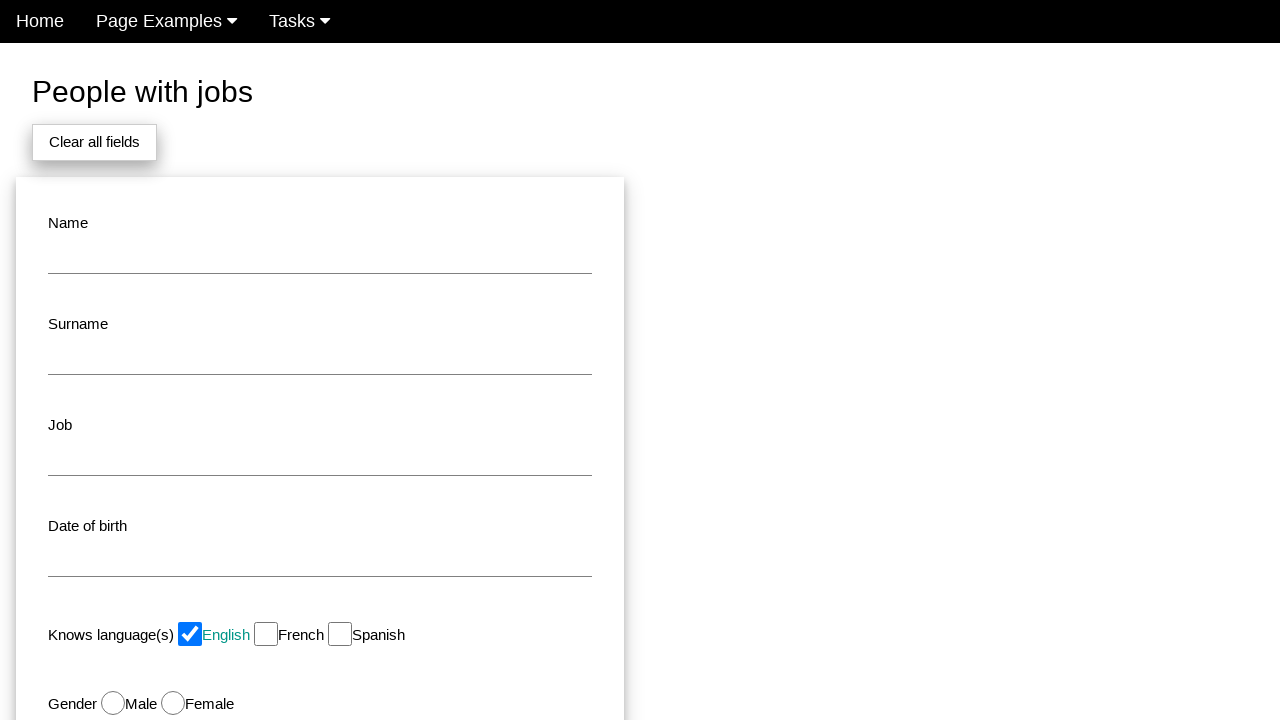

Located all radio button elements
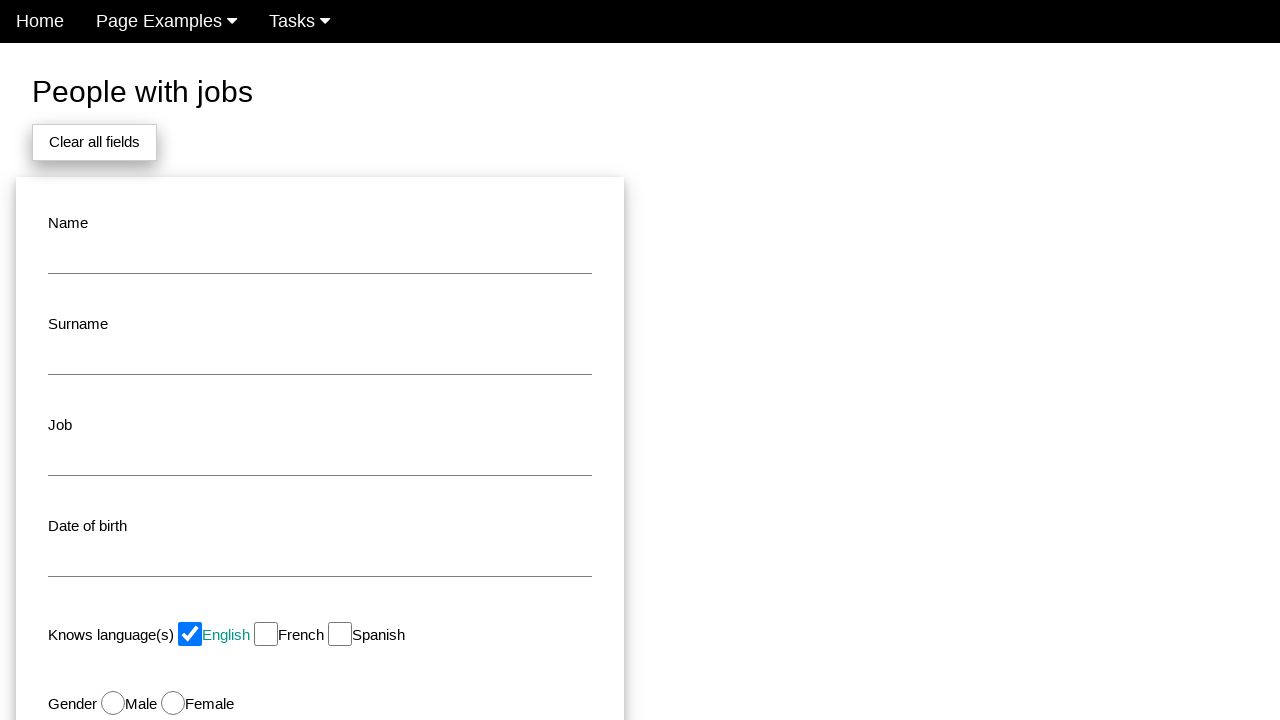

Verified radio button 0 is not selected
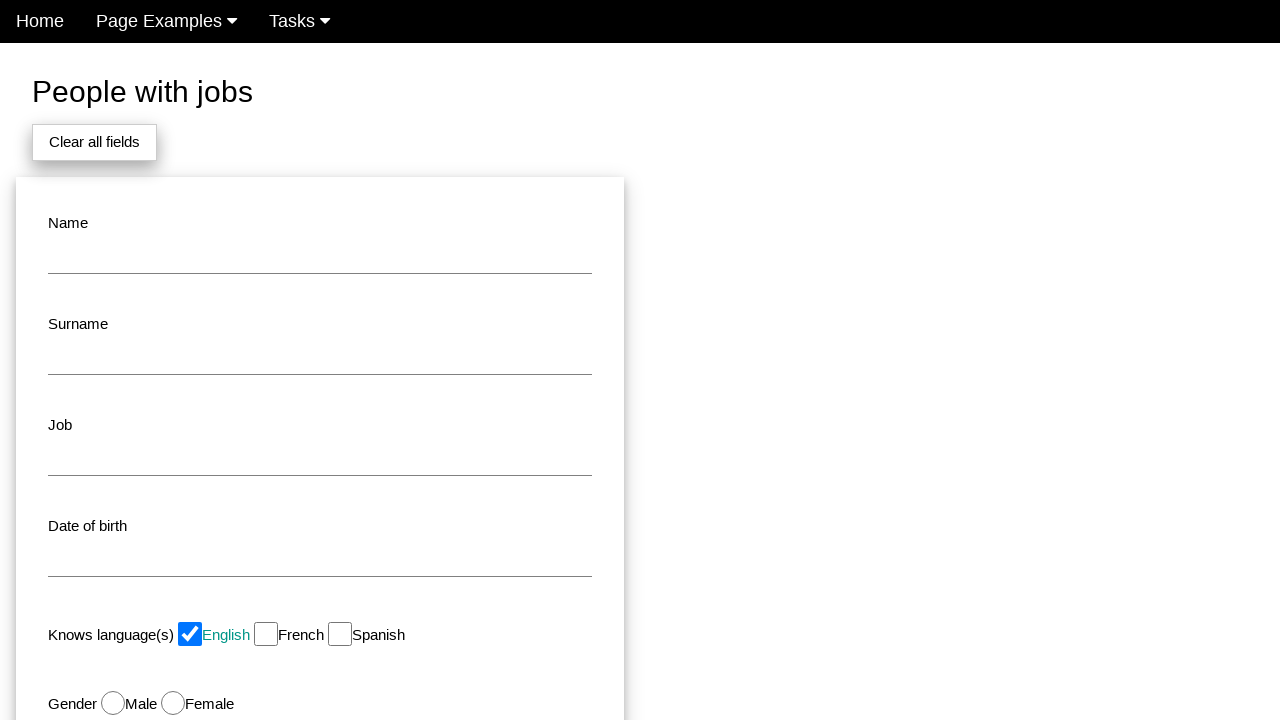

Verified radio button 1 is not selected
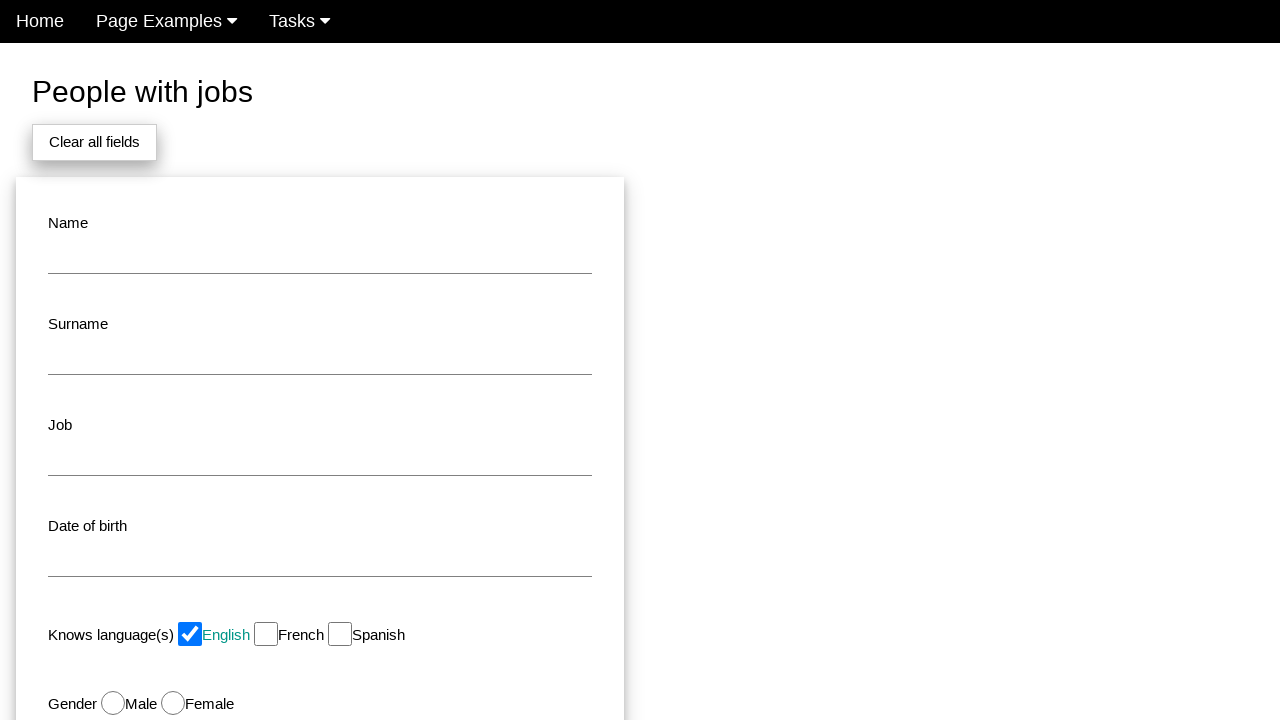

Verified status dropdown has Employee selected by default
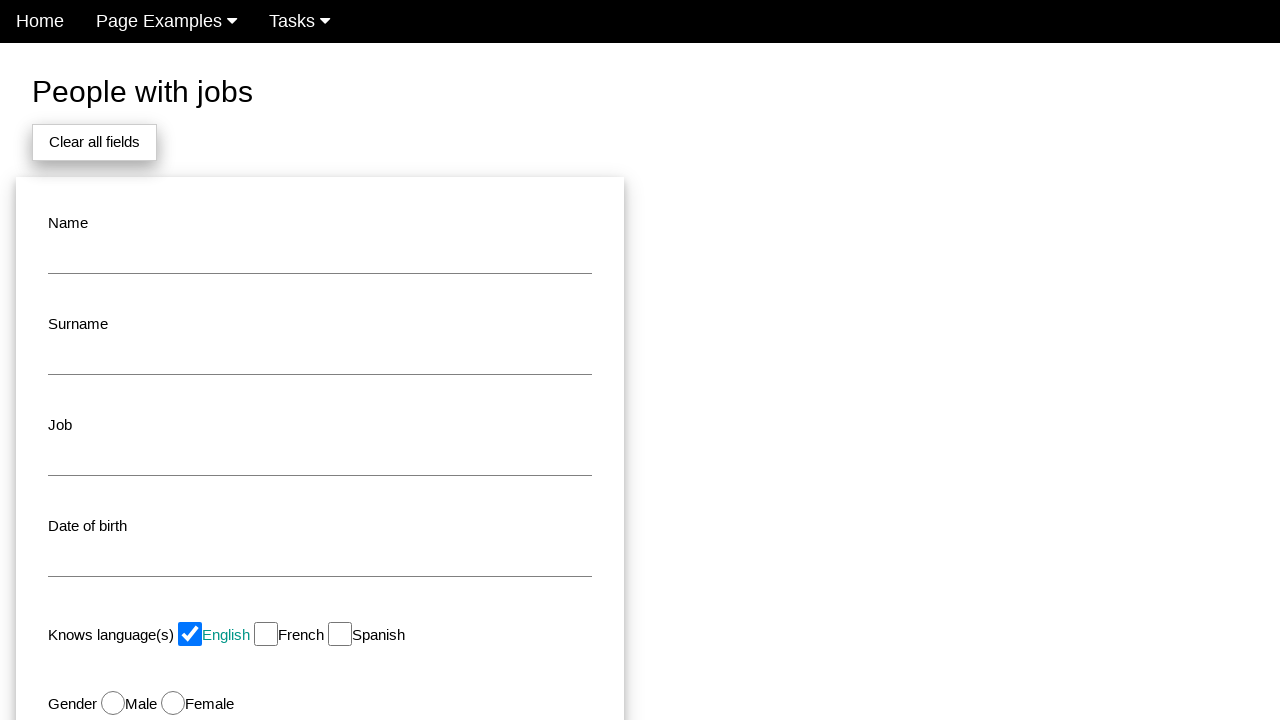

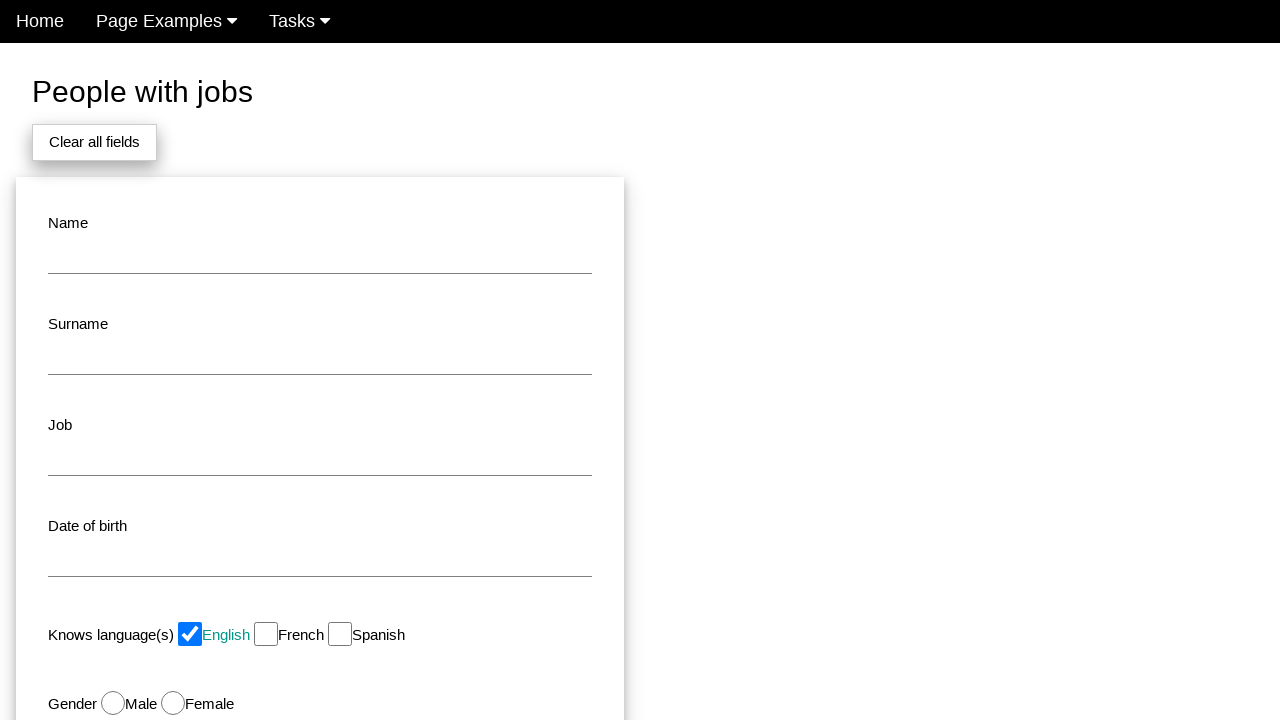